Checks the page title of the automation practice form page

Starting URL: https://demoqa.com/automation-practice-form

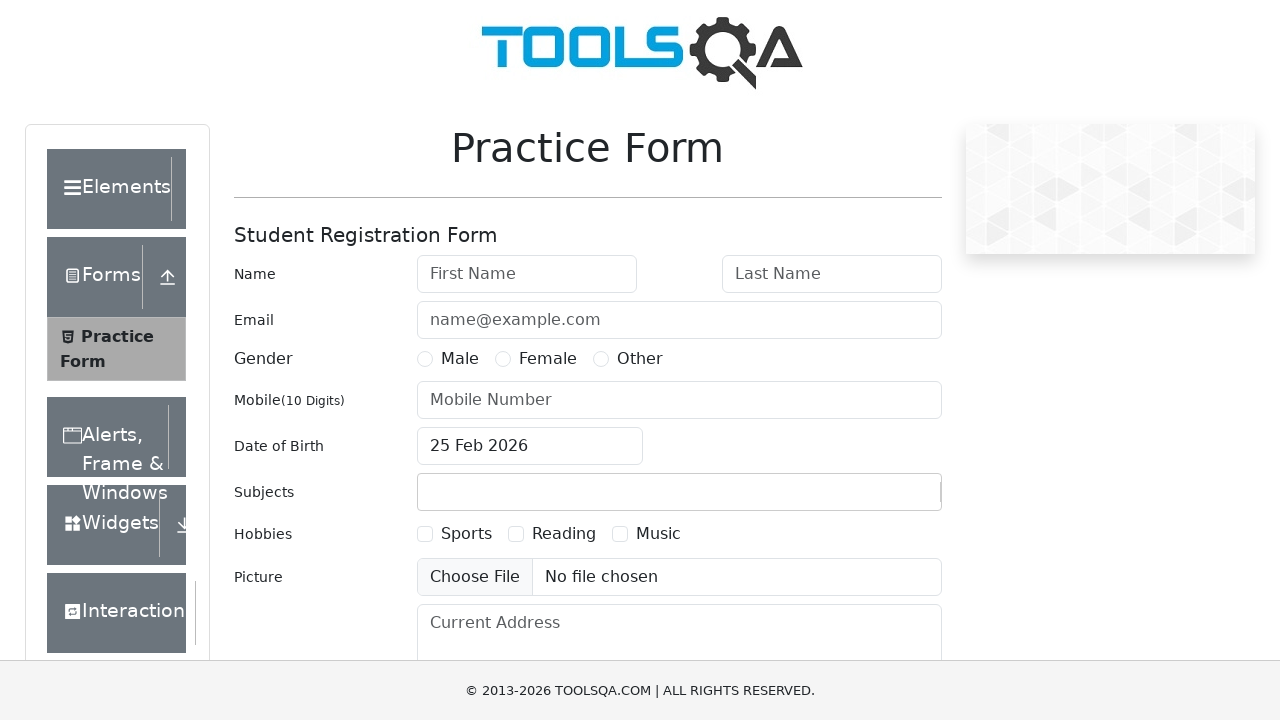

Waited for page to fully load
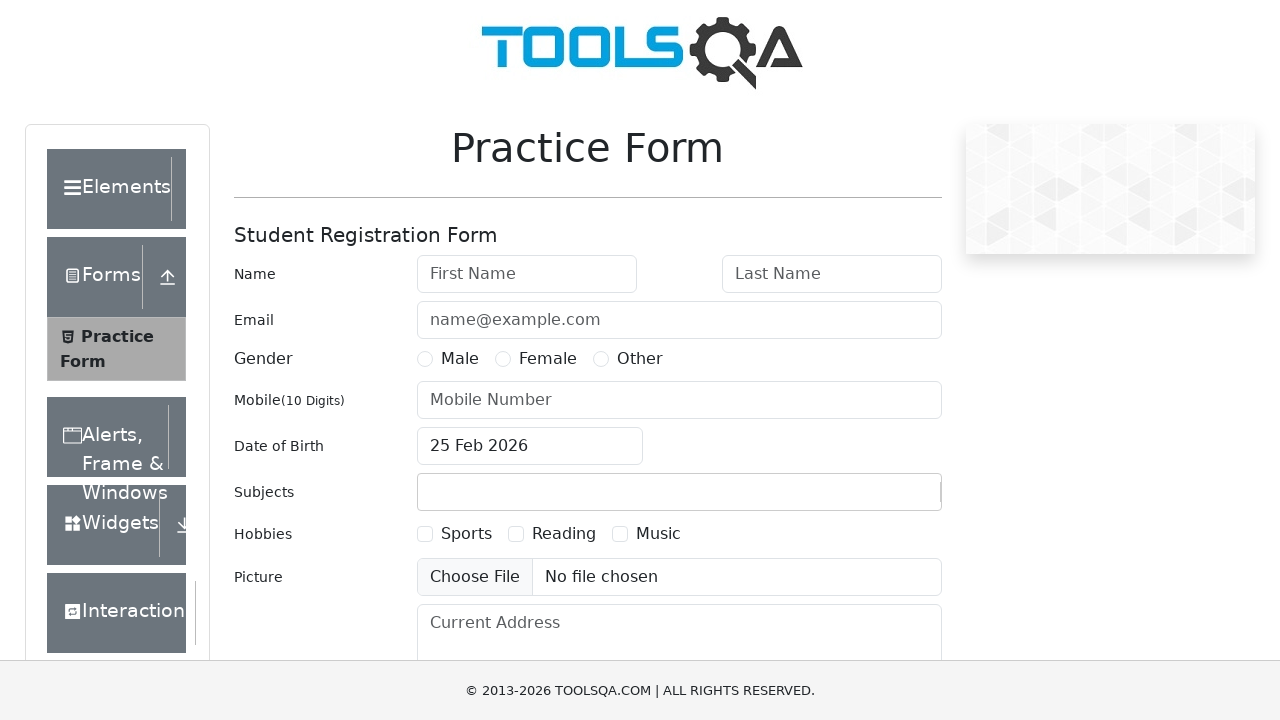

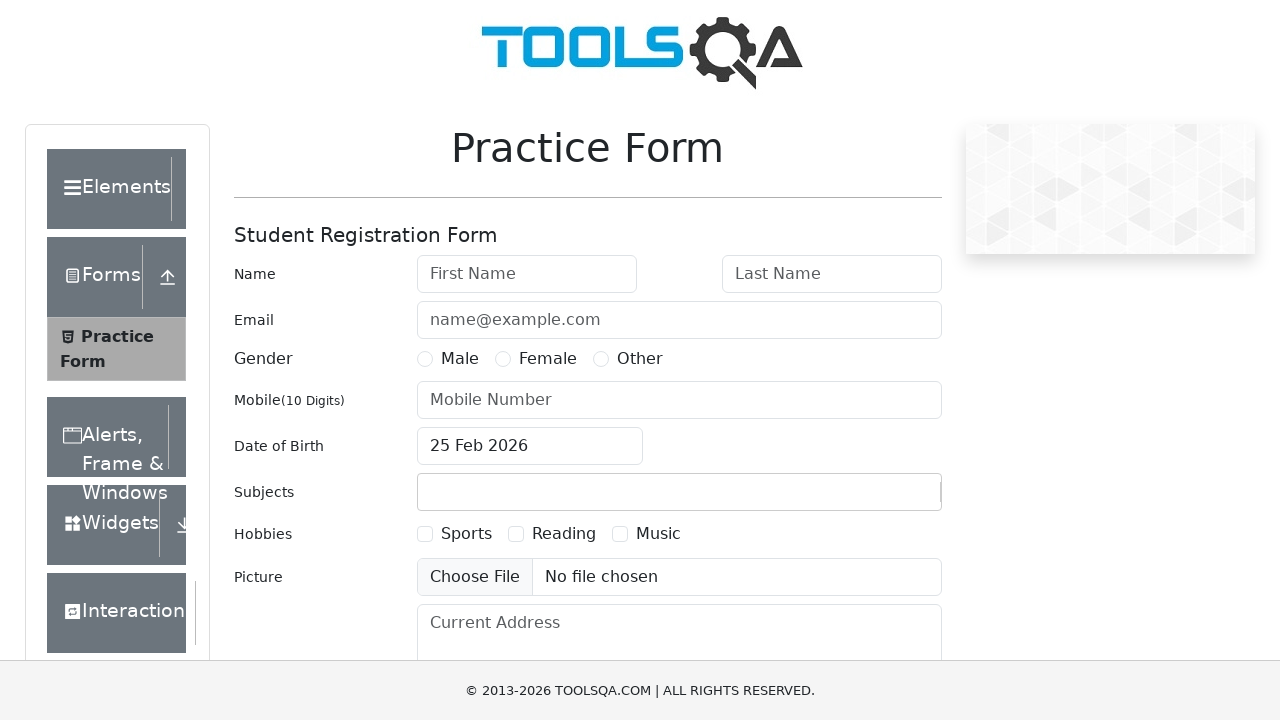